Navigates to MakeMyTrip website and performs page scrolling down twice using keyboard shortcuts

Starting URL: https://www.makemytrip.com/

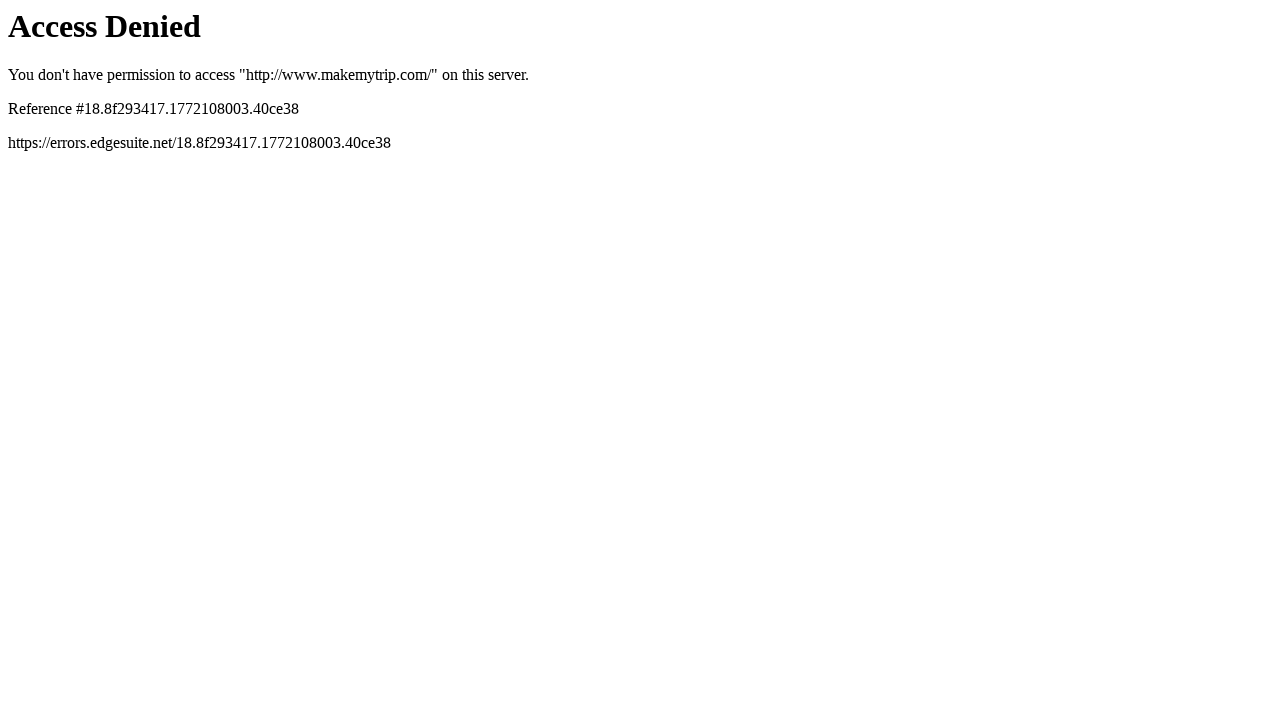

Navigated to MakeMyTrip website
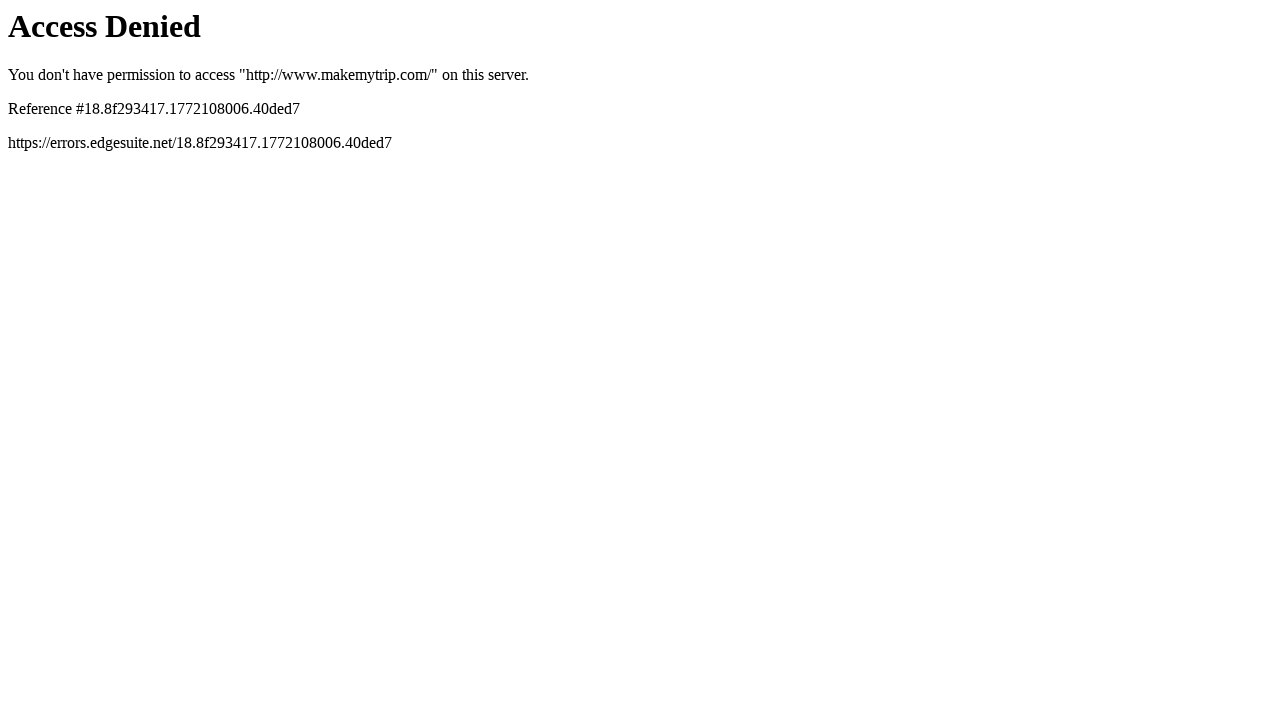

Scrolled down page using PageDown key (first scroll)
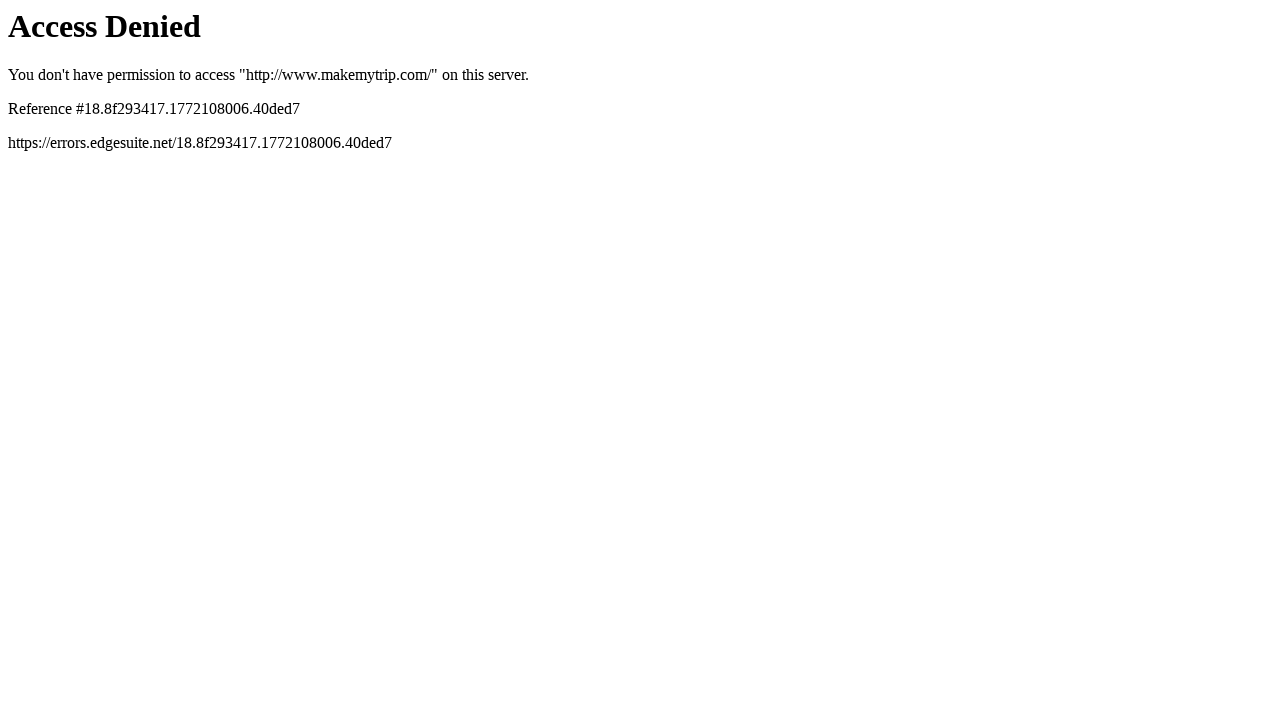

Scrolled down page using PageDown key (second scroll)
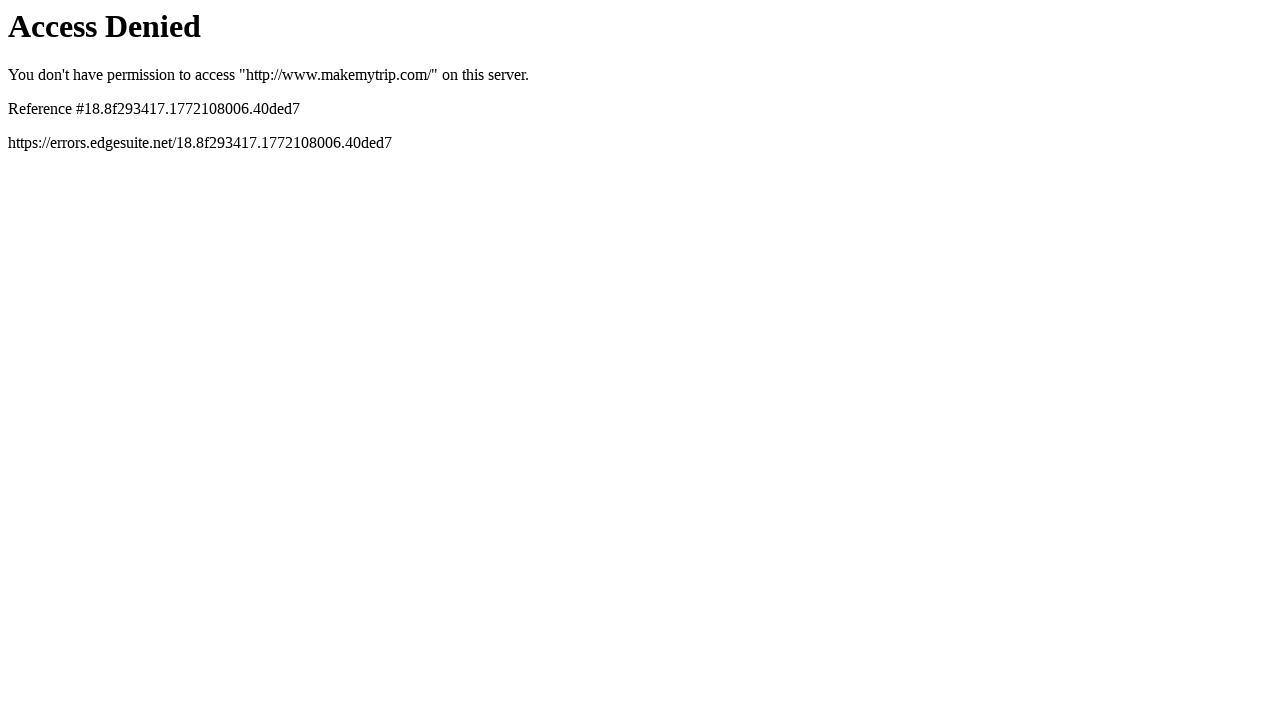

Waited 500ms for scrolling to complete
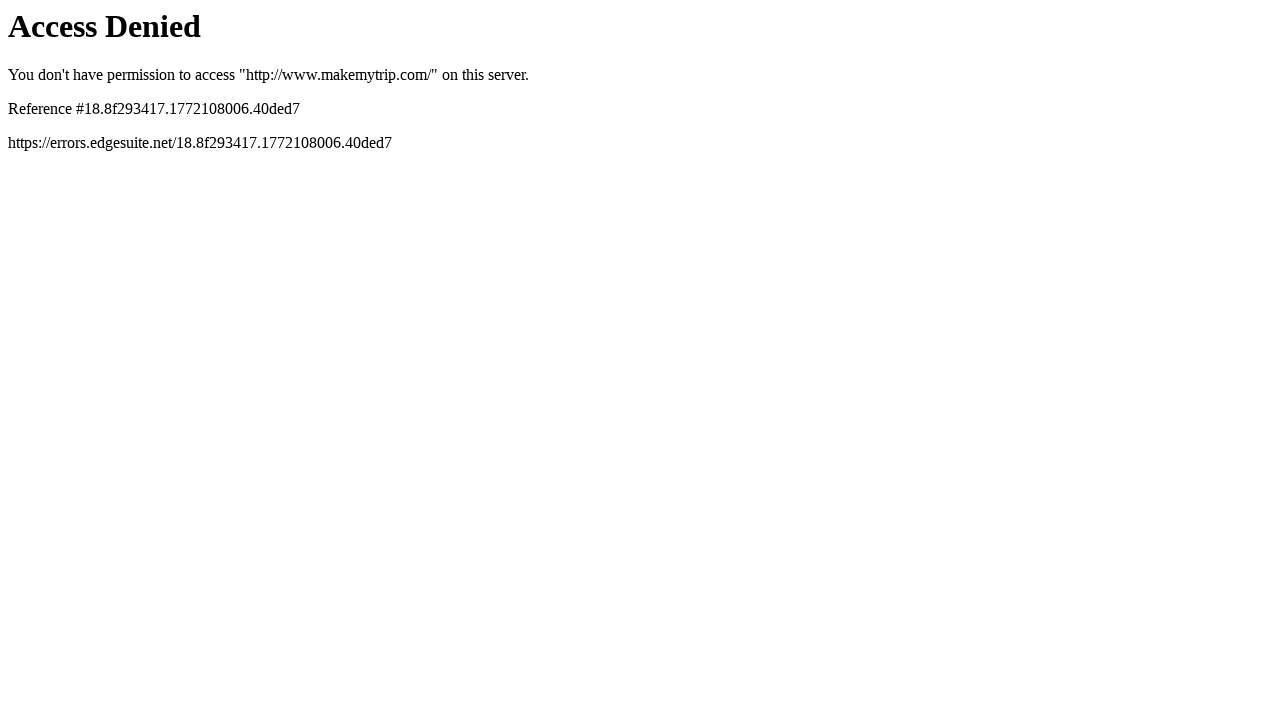

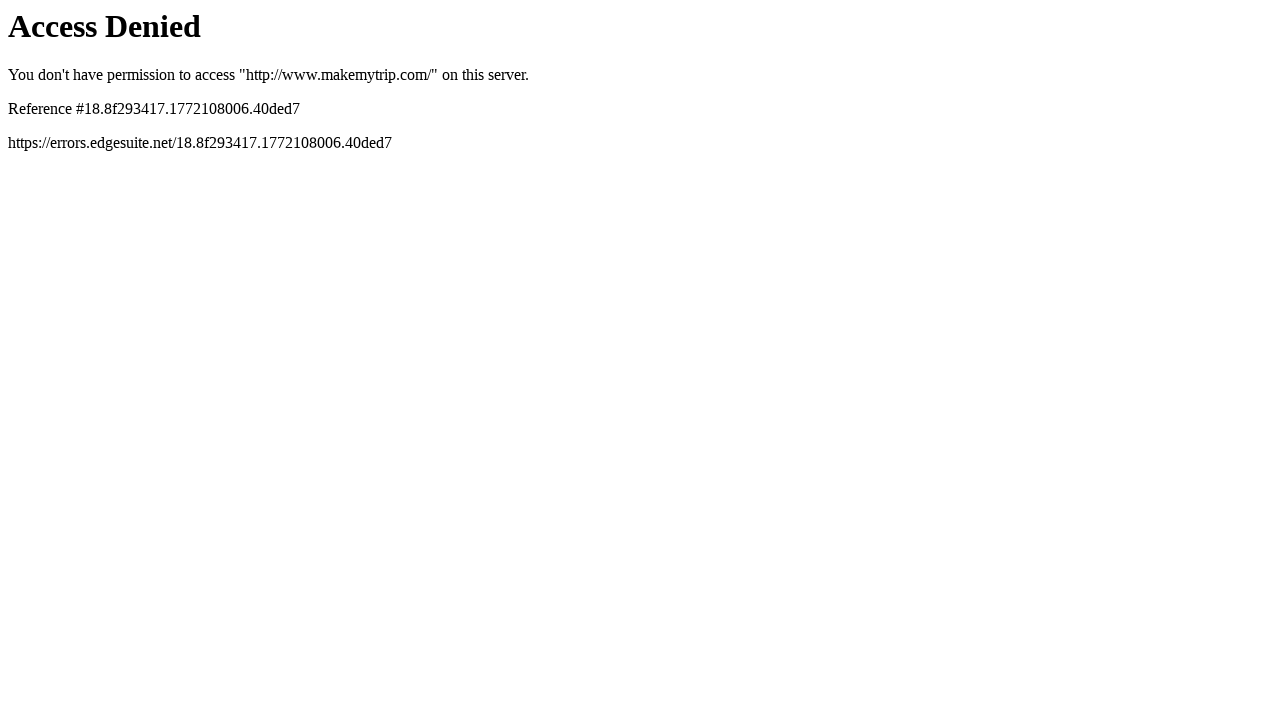